Tests search functionality by filling the search field with a name

Starting URL: http://zero.webappsecurity.com/

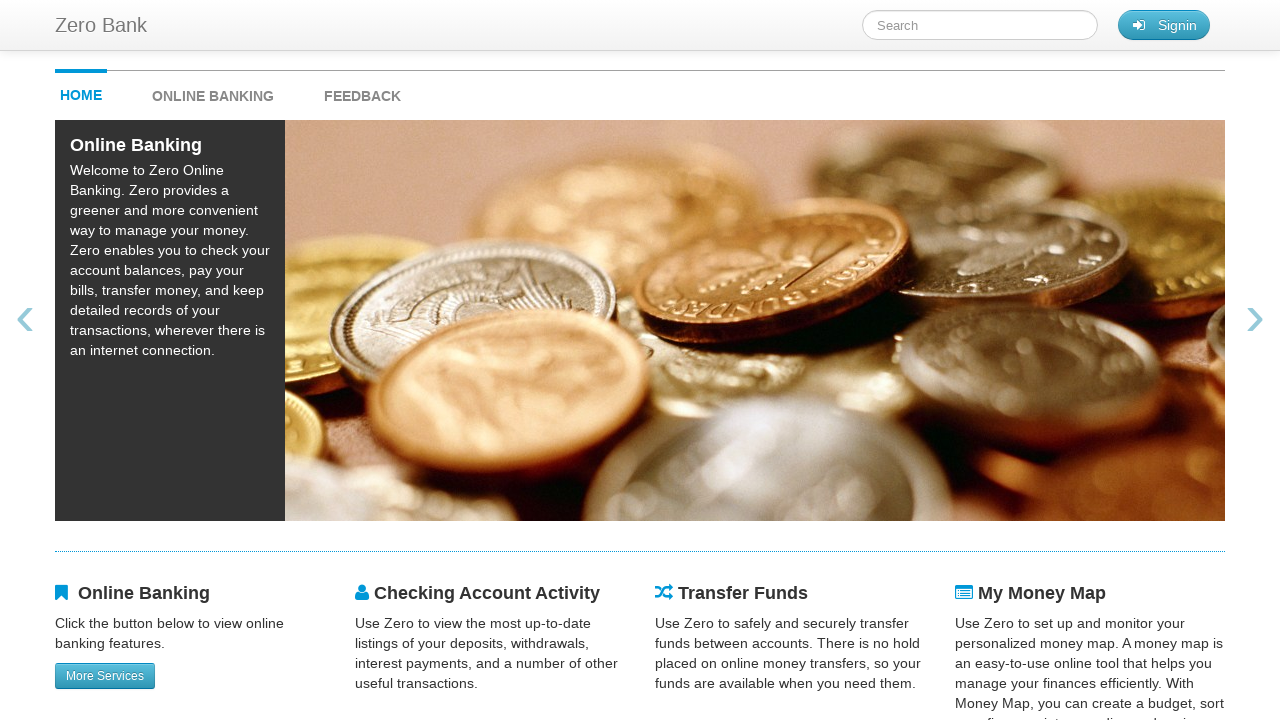

Filled search field with 'Raja' on #searchTerm
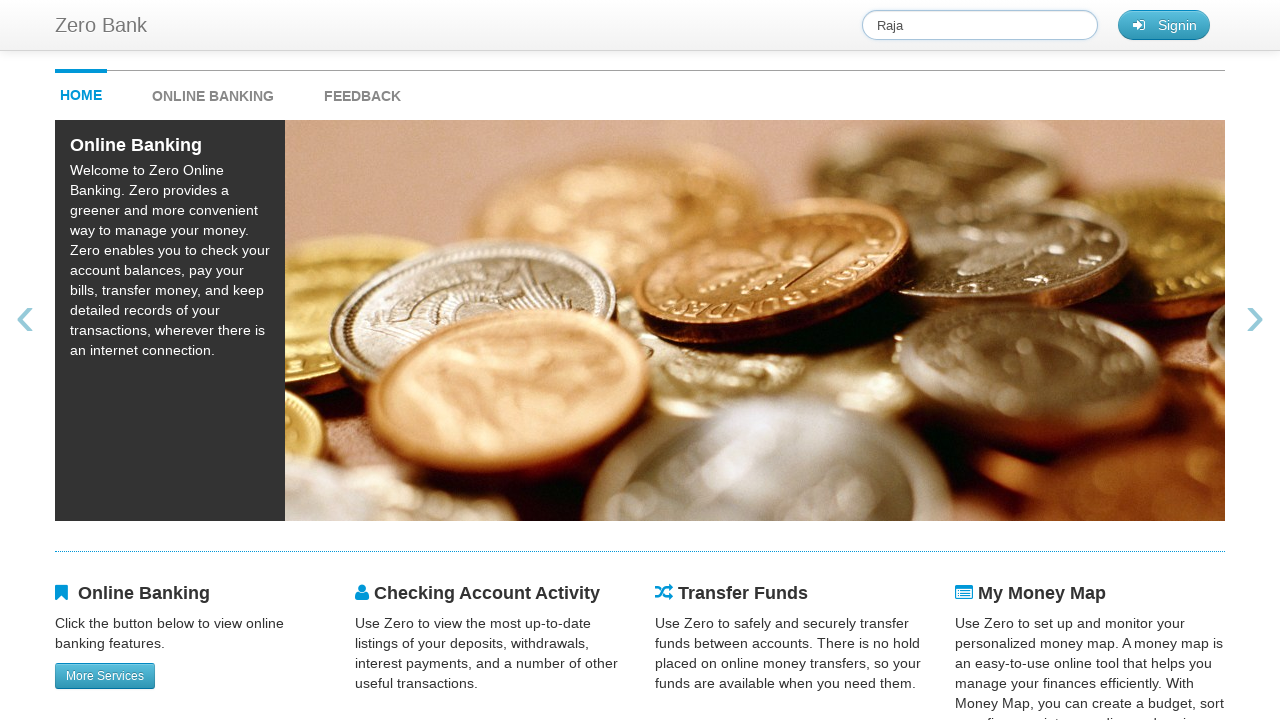

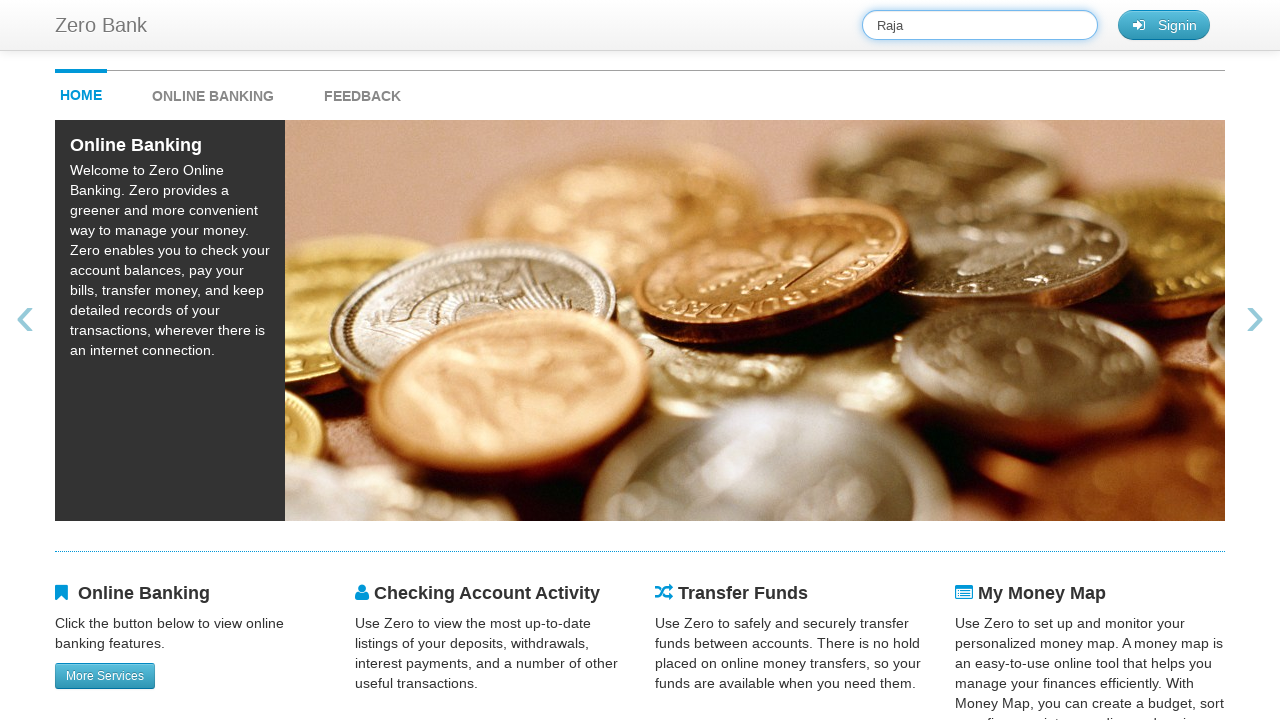